Validates that the h2 tag on the page contains "Jared Webber"

Starting URL: https://jaredwebber.dev

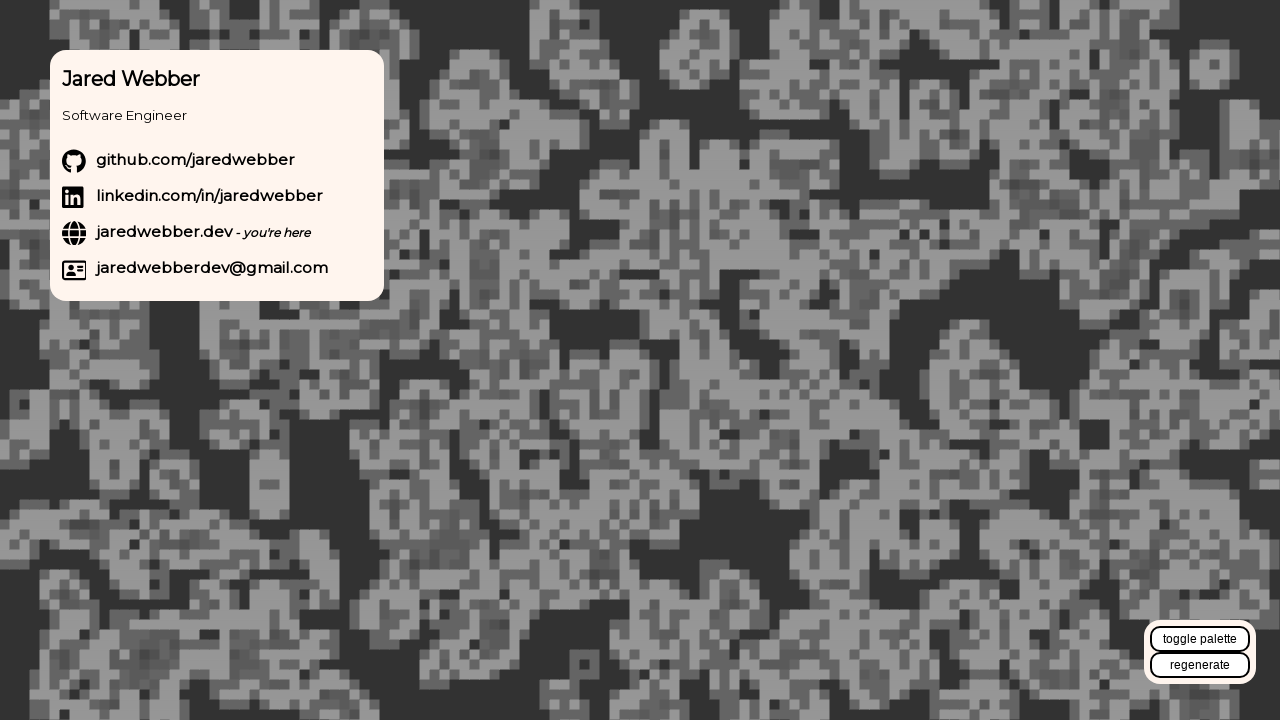

Navigated to https://jaredwebber.dev
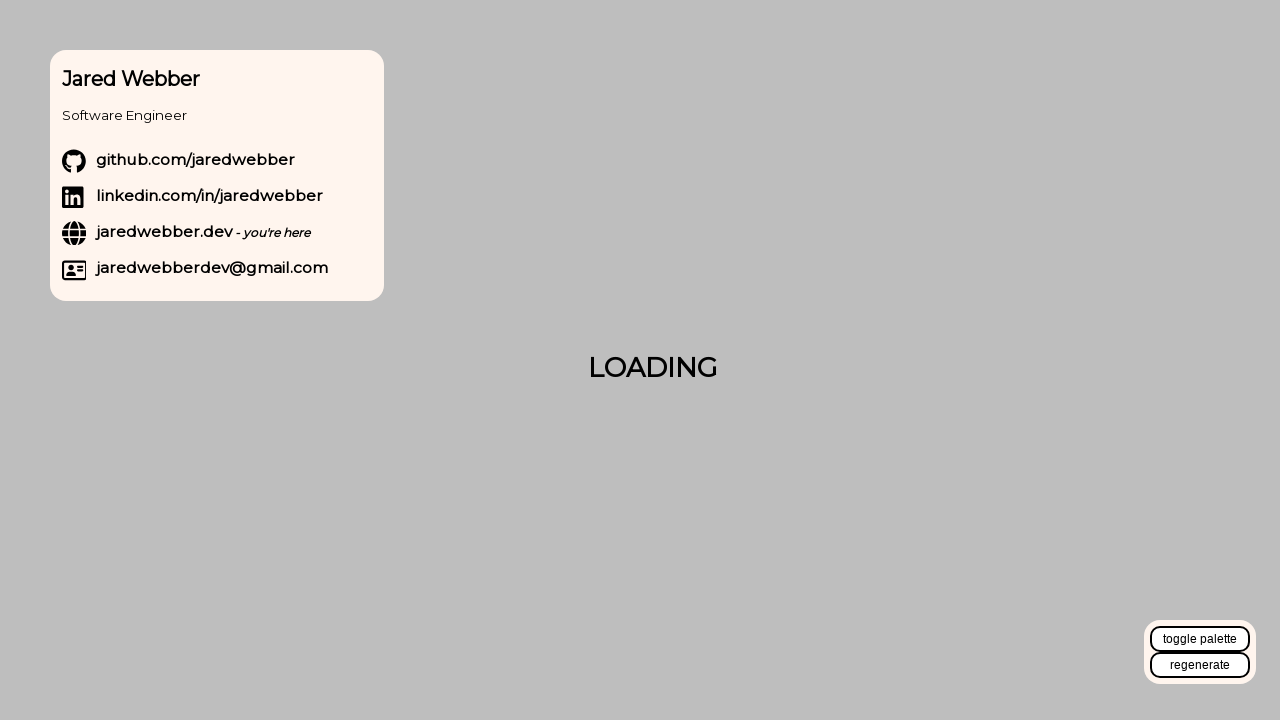

Retrieved text content from h2 element
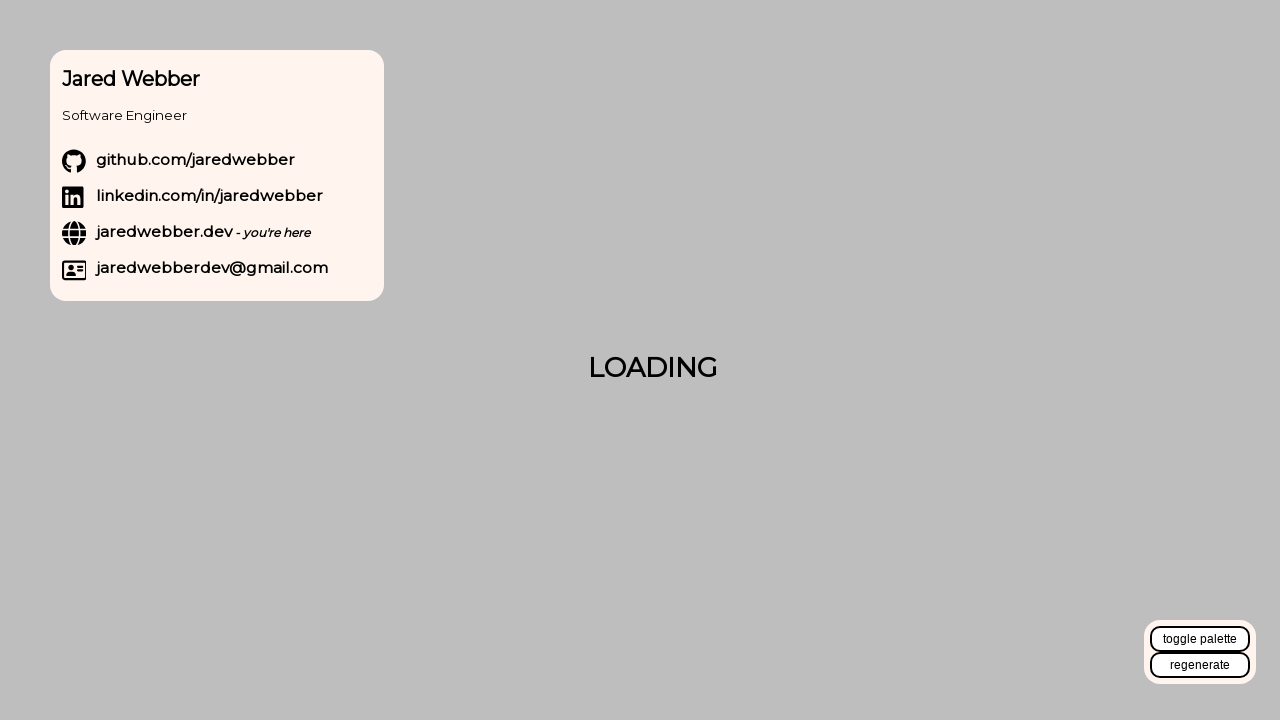

Asserted that h2 element contains 'Jared Webber'
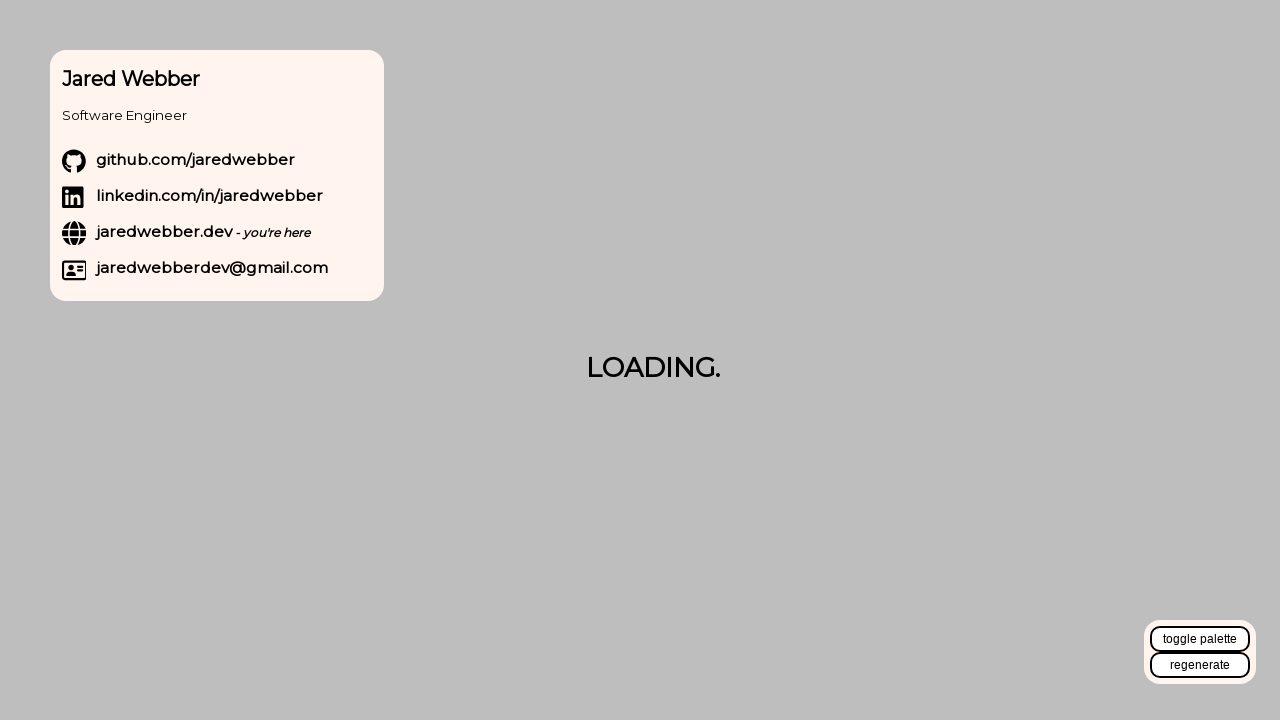

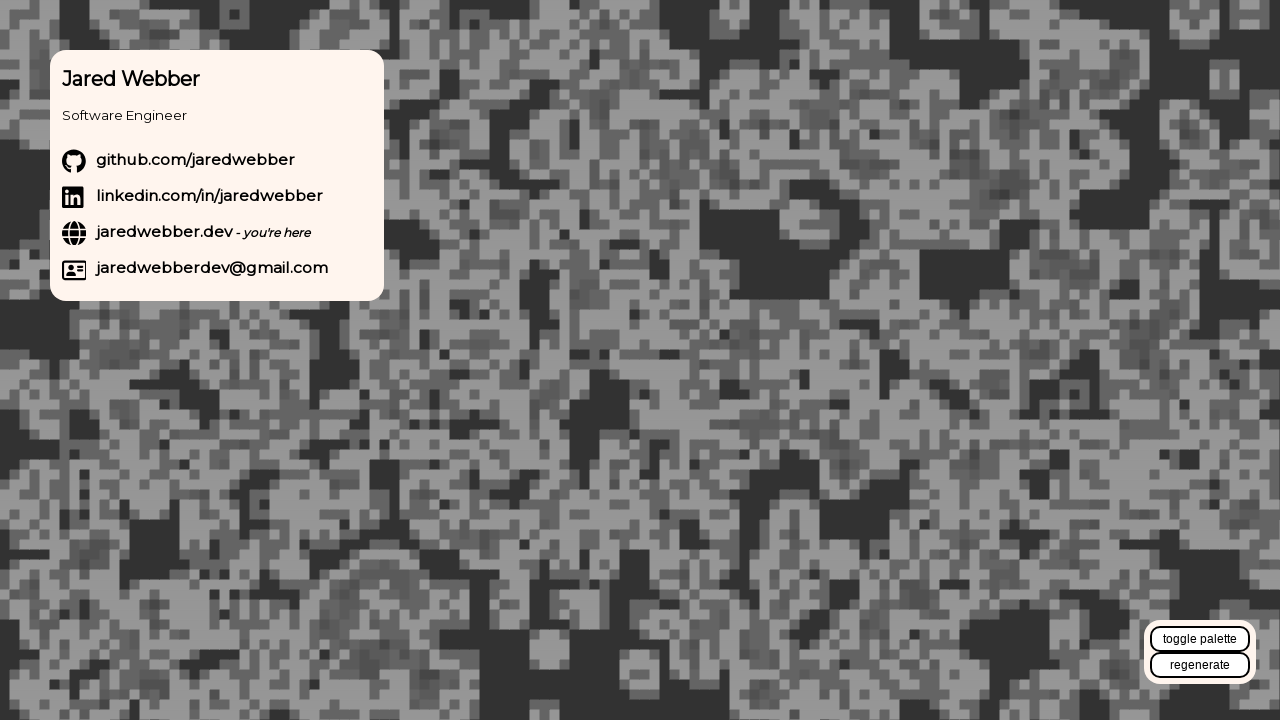